Navigates to Myntra men's shop page and maximizes the browser window to view the page content

Starting URL: https://www.myntra.com/shop/men

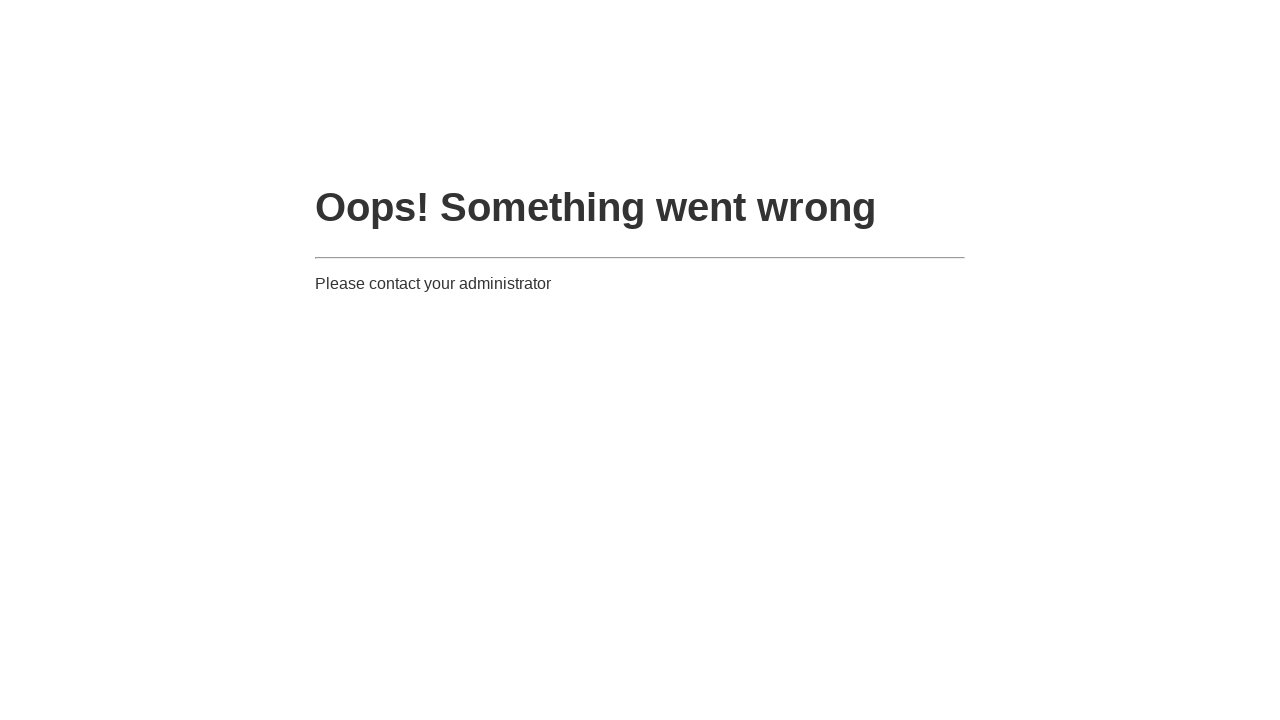

Waited for page to load completely (networkidle)
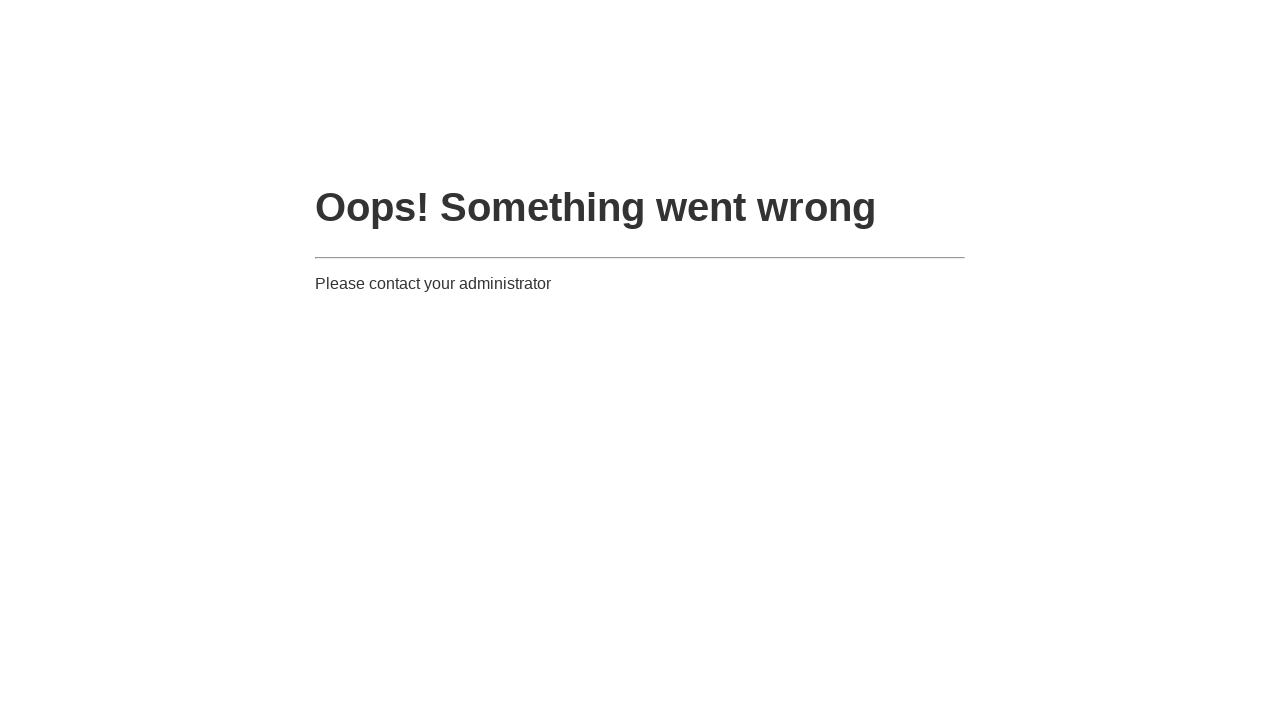

Verified body element is present on Myntra men's shop page
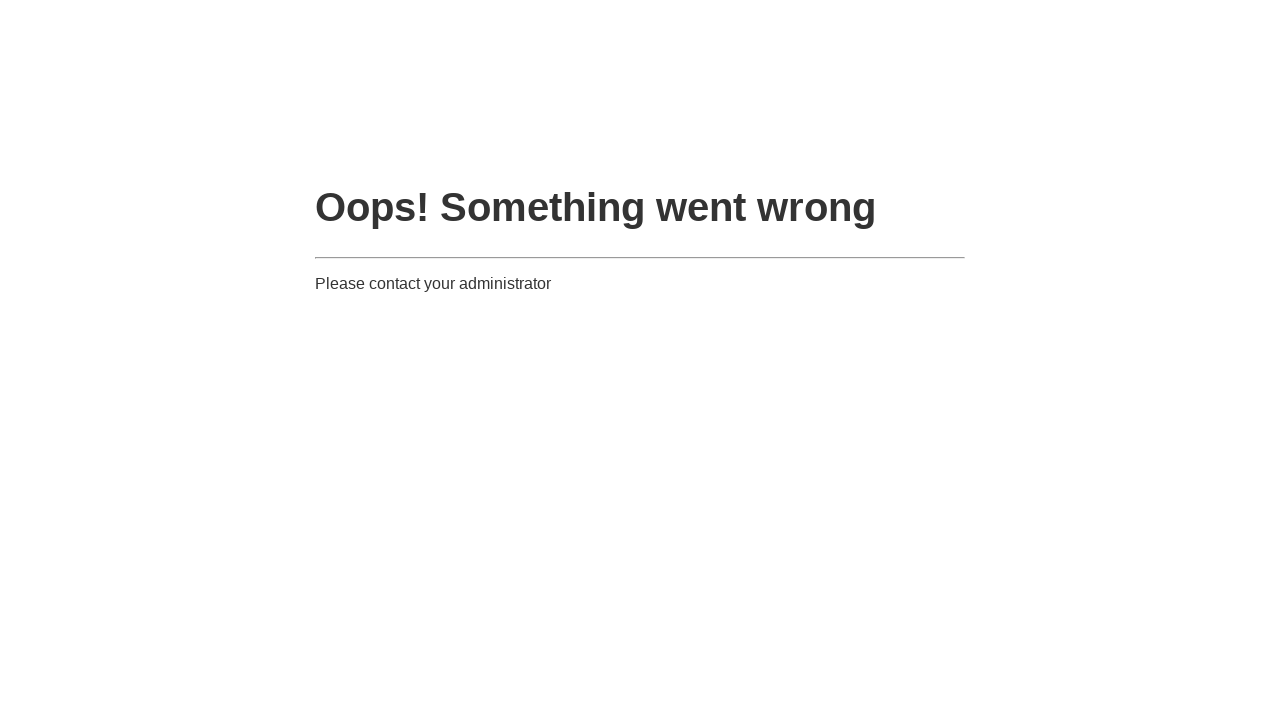

Maximized browser window to 1920x1080 to view page content
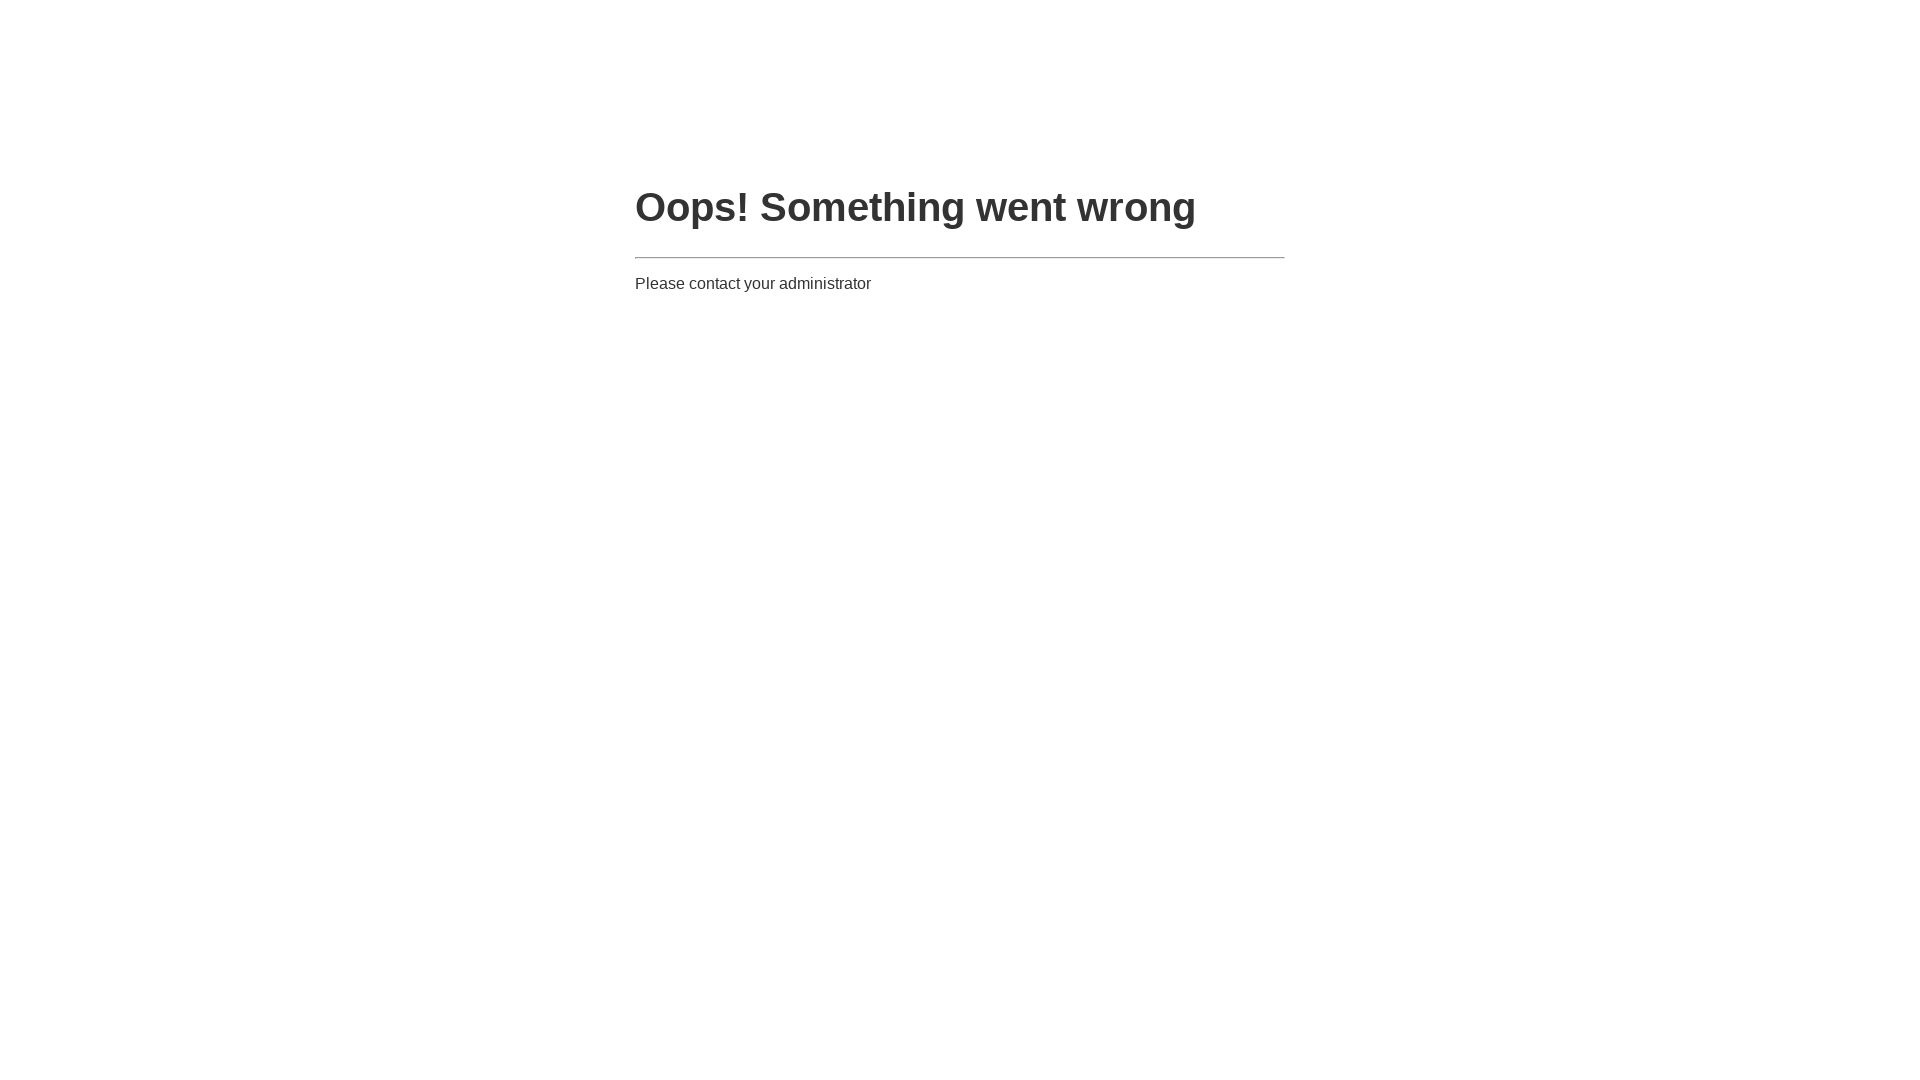

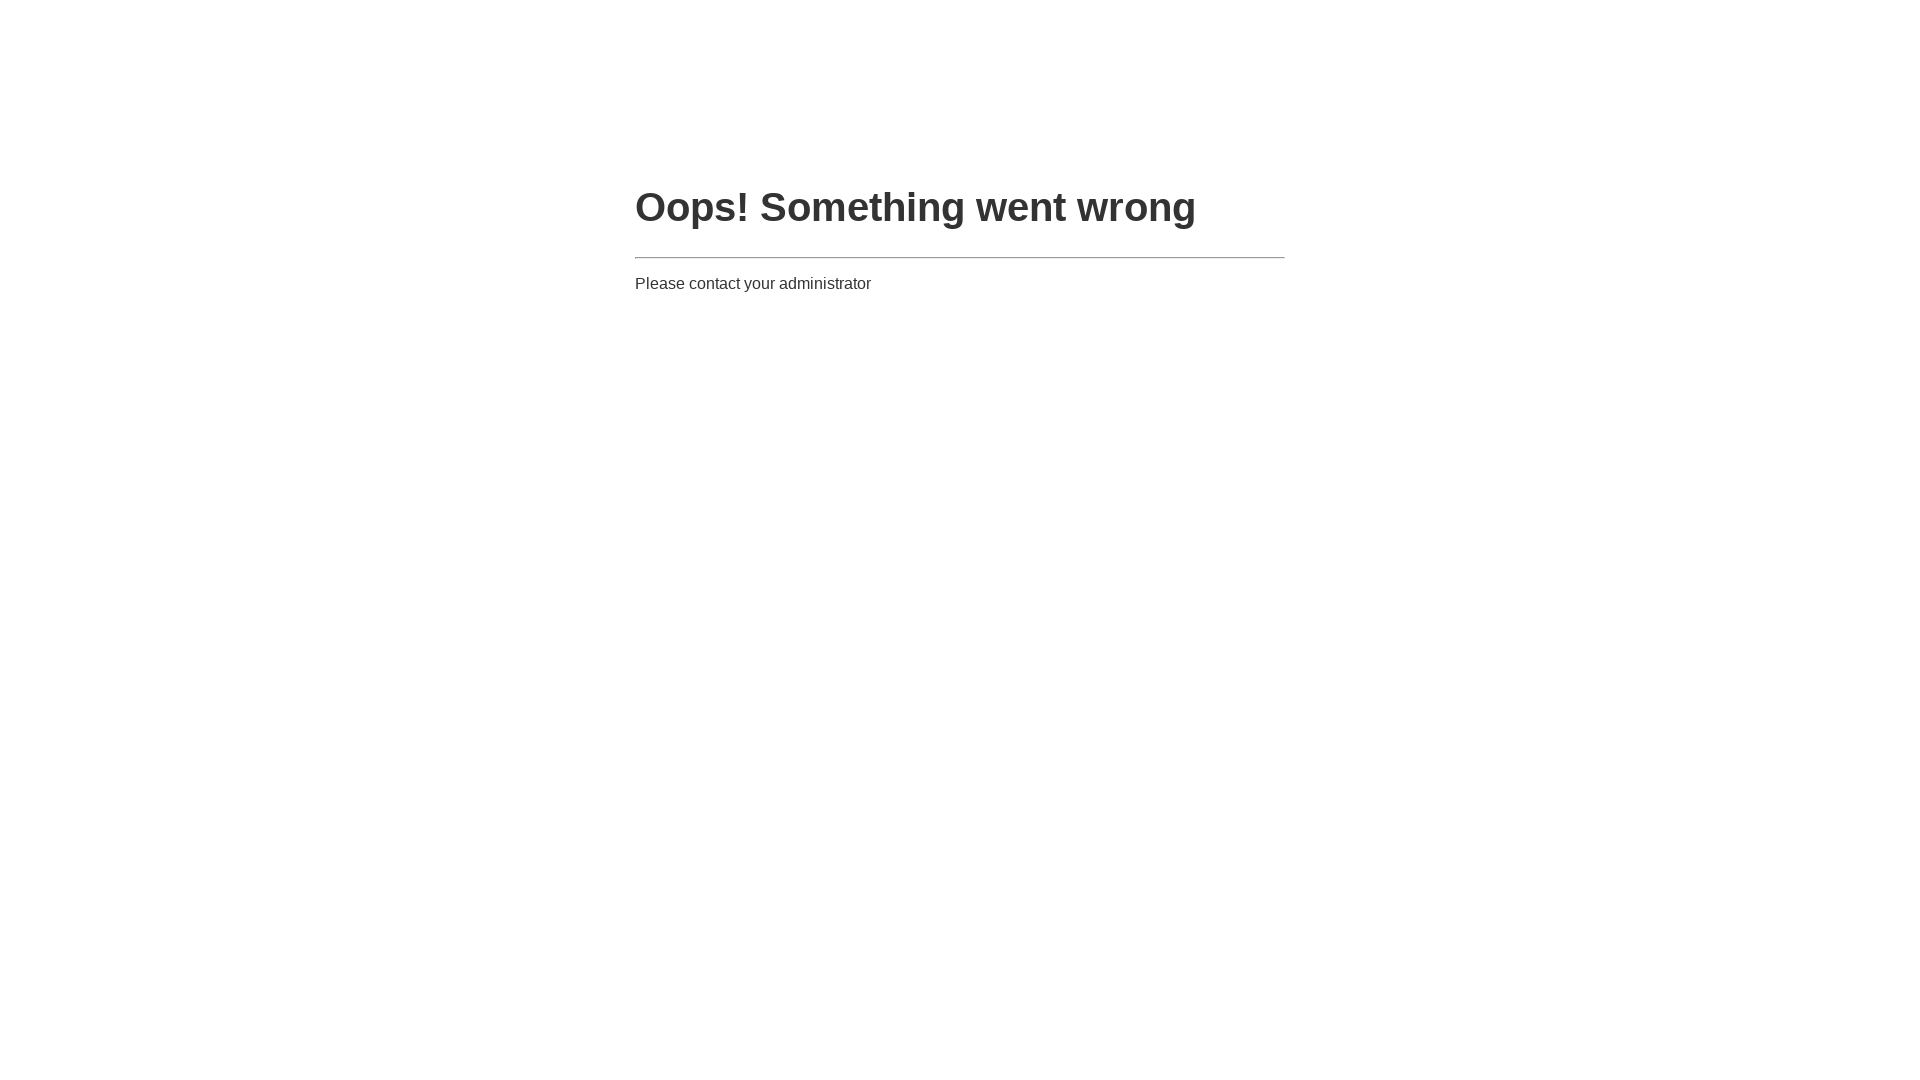